Tests password validation with a correct 7-character password containing letters and numbers

Starting URL: https://testpages.eviltester.com/styled/apps/7charval/simple7charvalidation.html

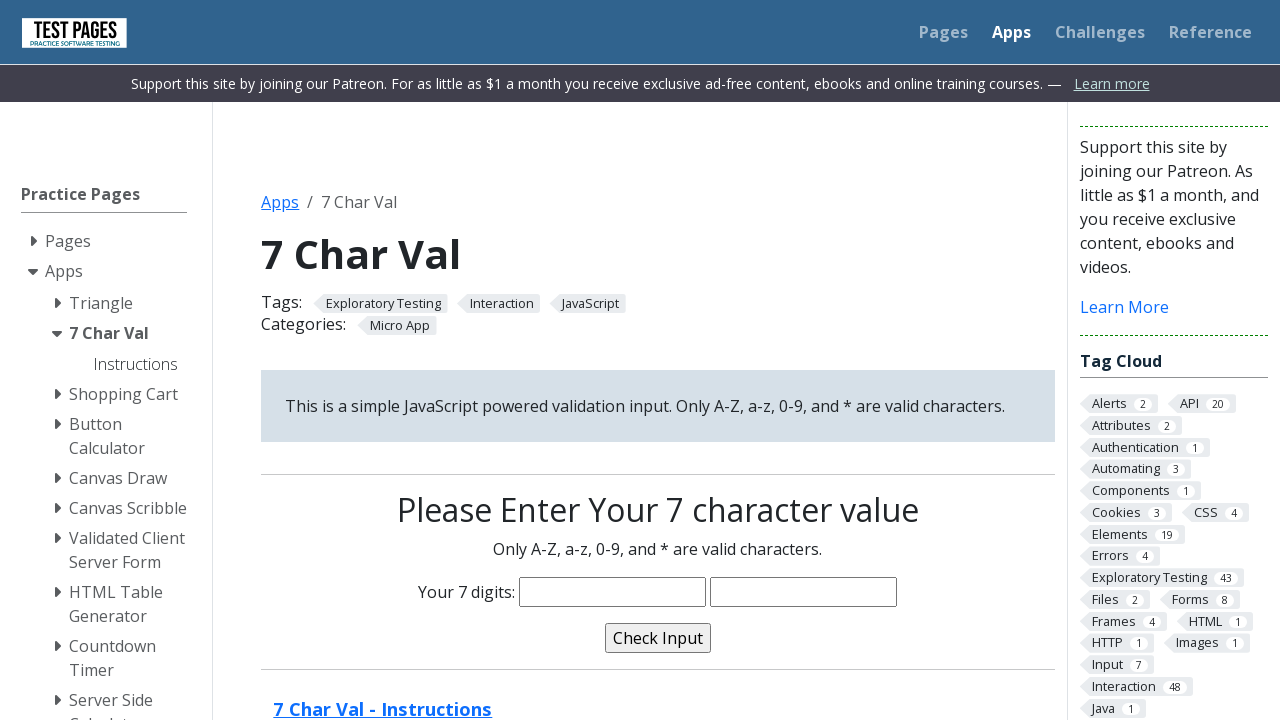

Filled password field with valid 7-character password 'reem234' on input[name='characters']
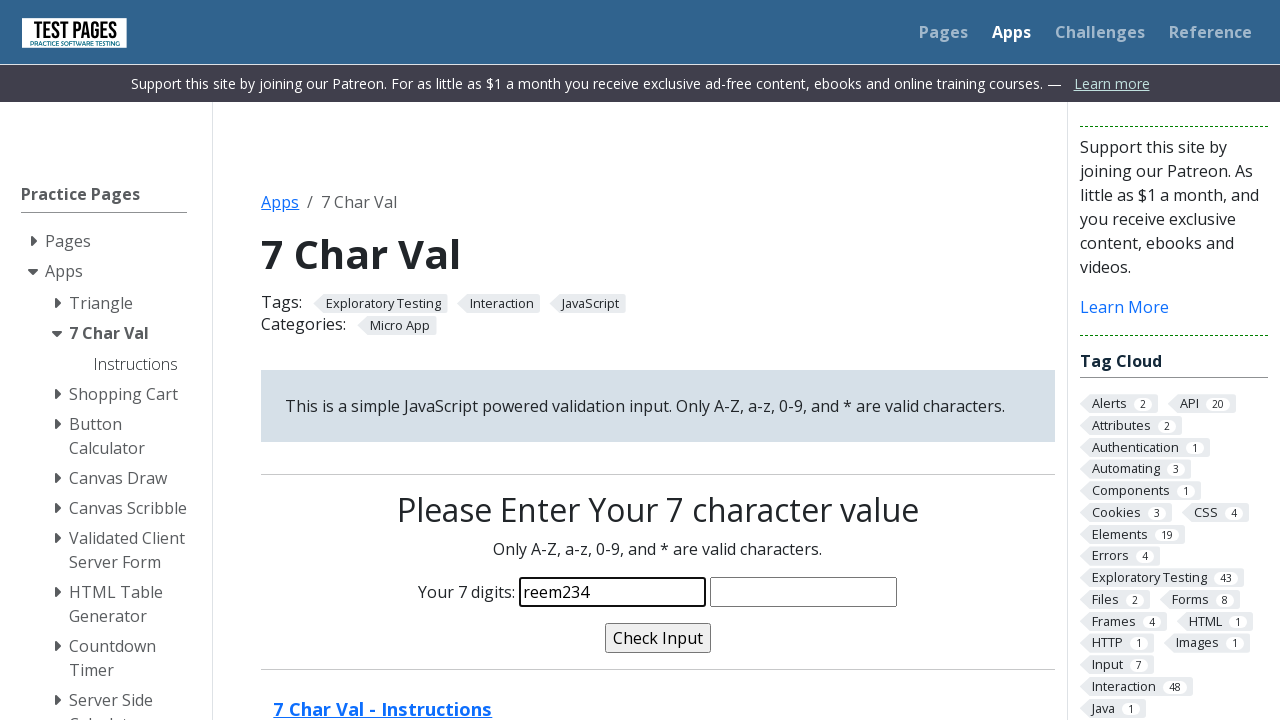

Clicked validate button to check password at (658, 638) on input[name='validate']
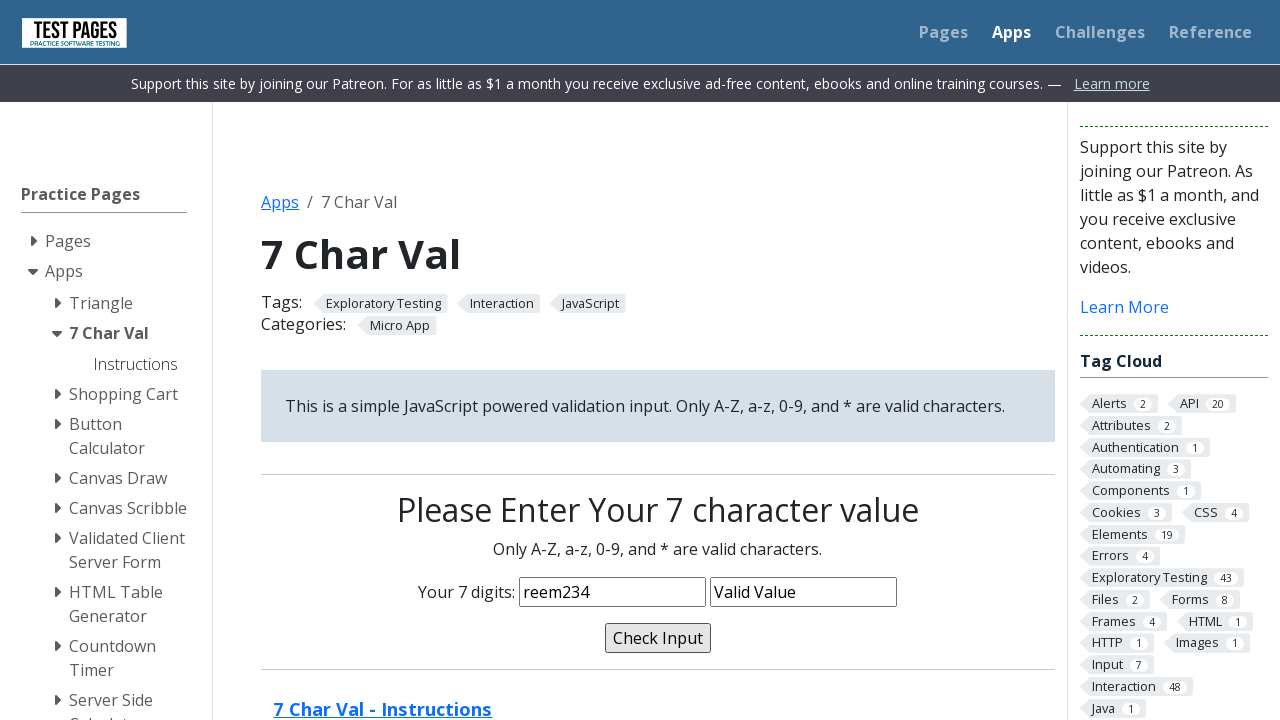

Validation message appeared confirming password validation
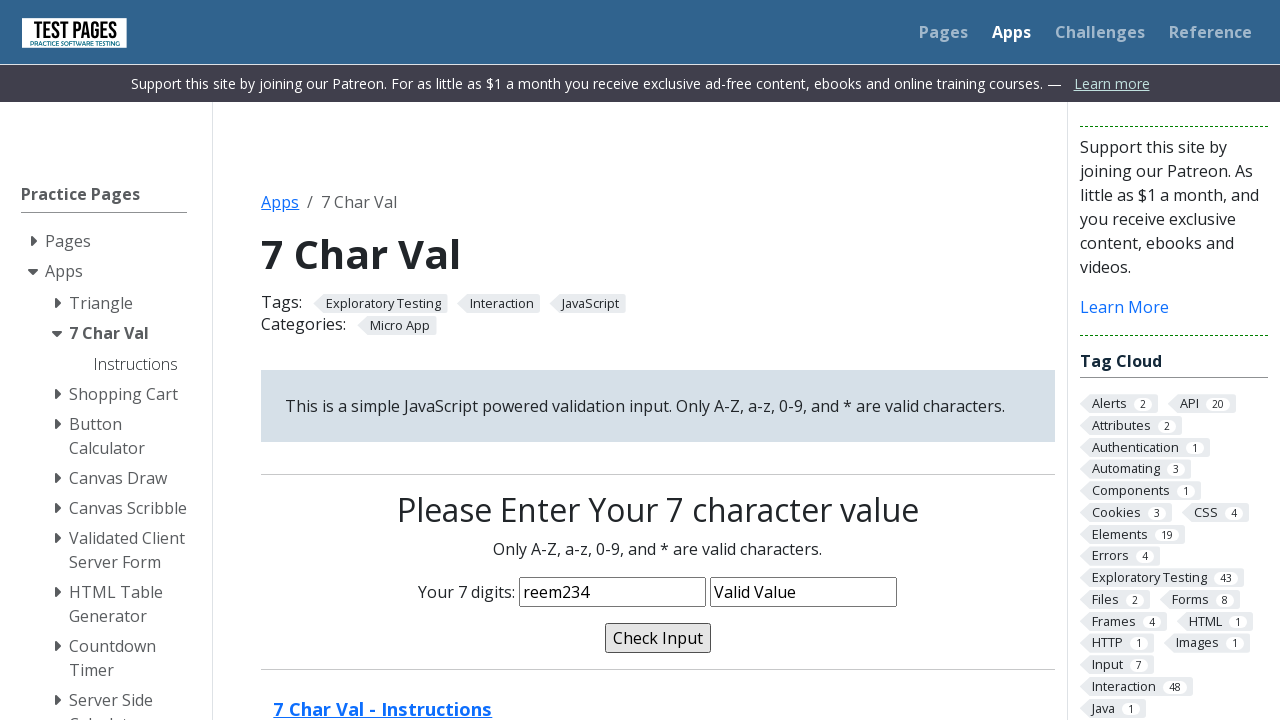

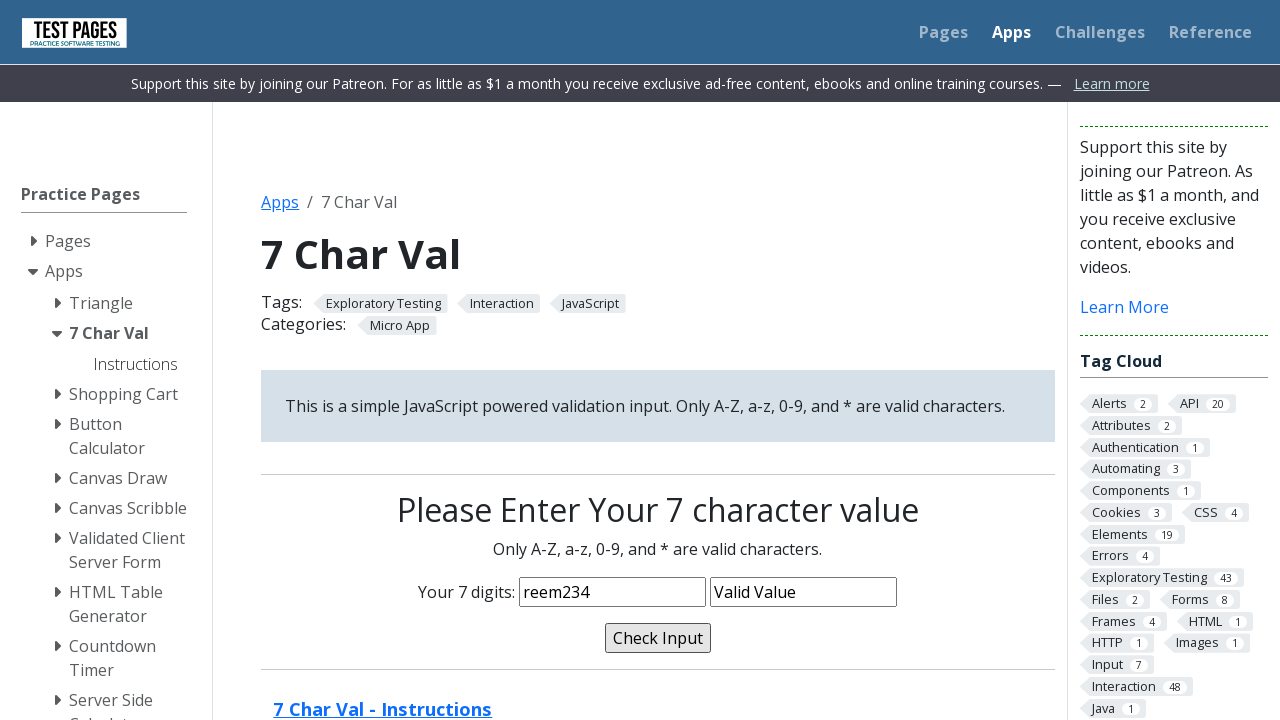